Tests filling out an Army recruitment form by entering personal information (email, name, phone, date of birth, zip code) and checking consent checkboxes without submitting the form.

Starting URL: https://www.goarmy.com/info?iom=CKXG-XX_LAP_Exhibit_2897052_C04_NA_ROTC

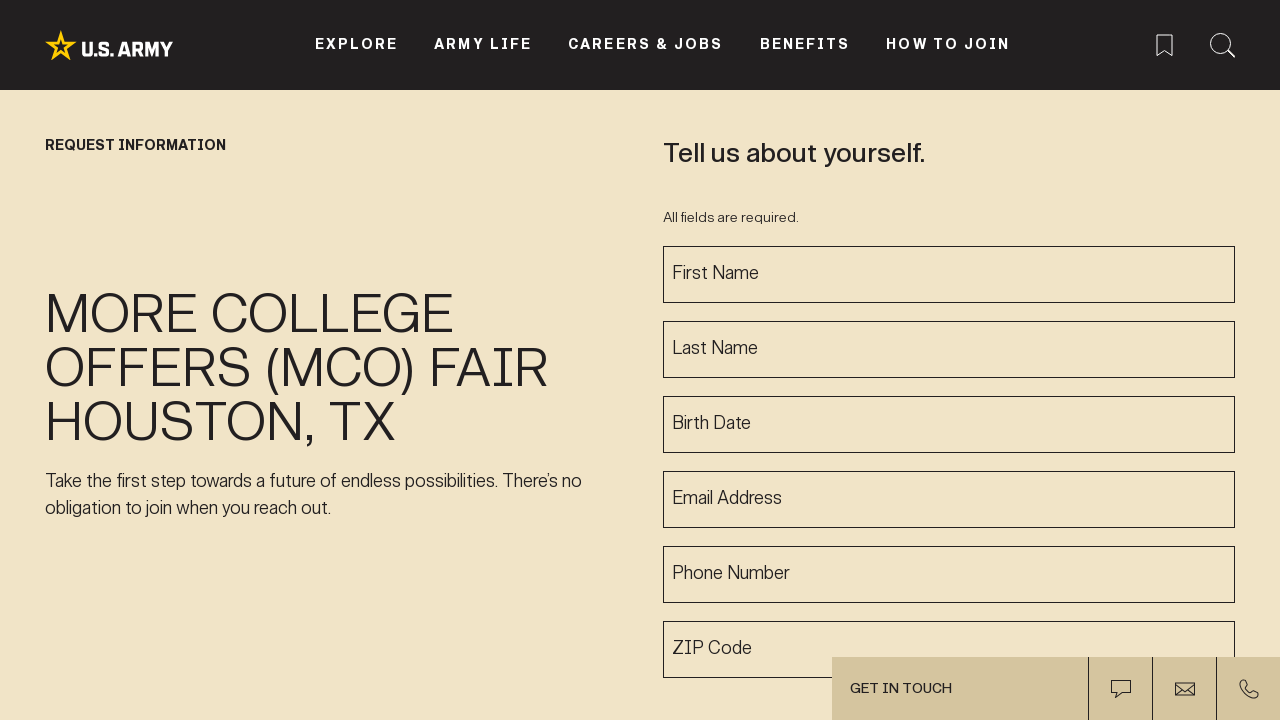

Waited for page to reach networkidle state
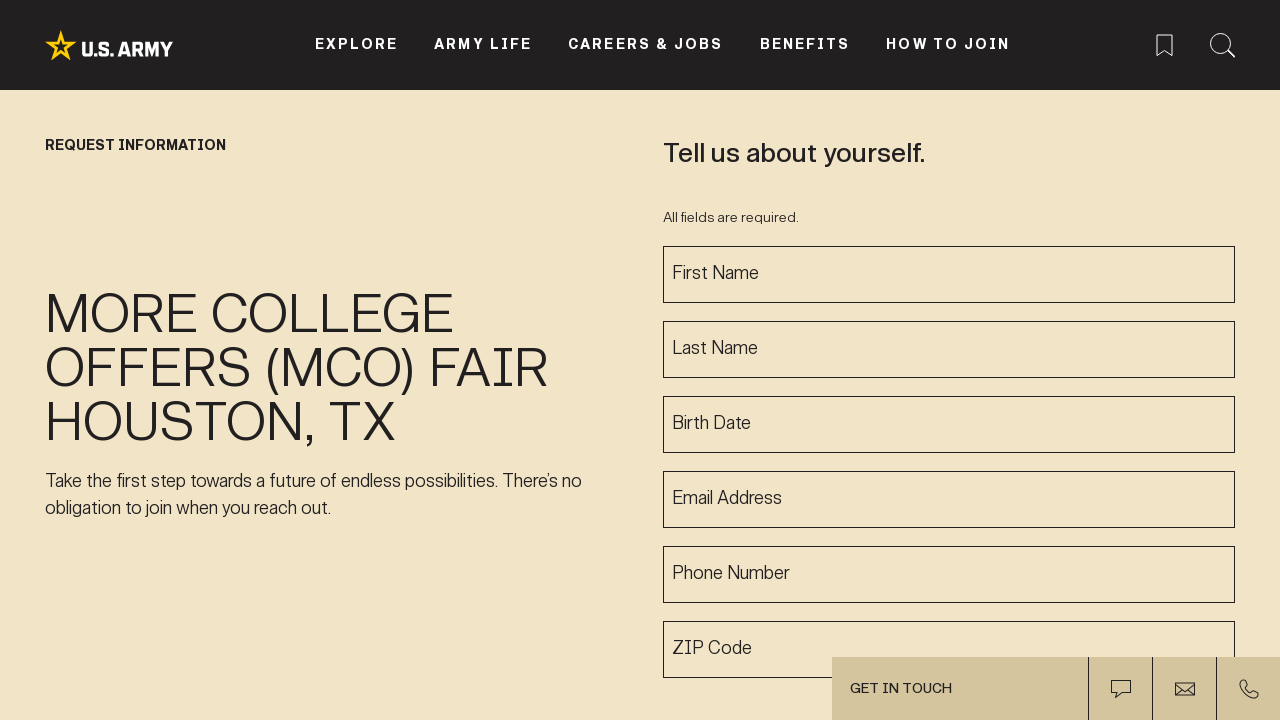

Filled email field with 'sarah.williams87@example.com' on input[id*="email" i]
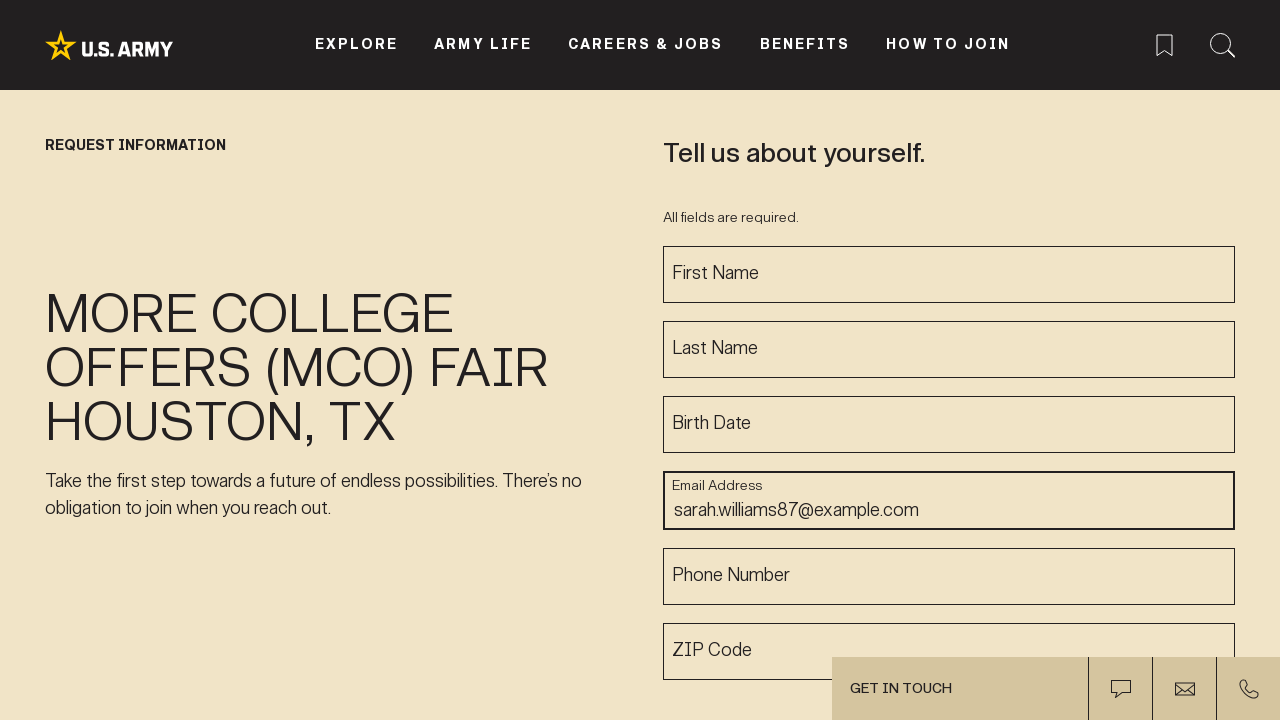

Filled first name field with 'Sarah' on input[id*="first" i]
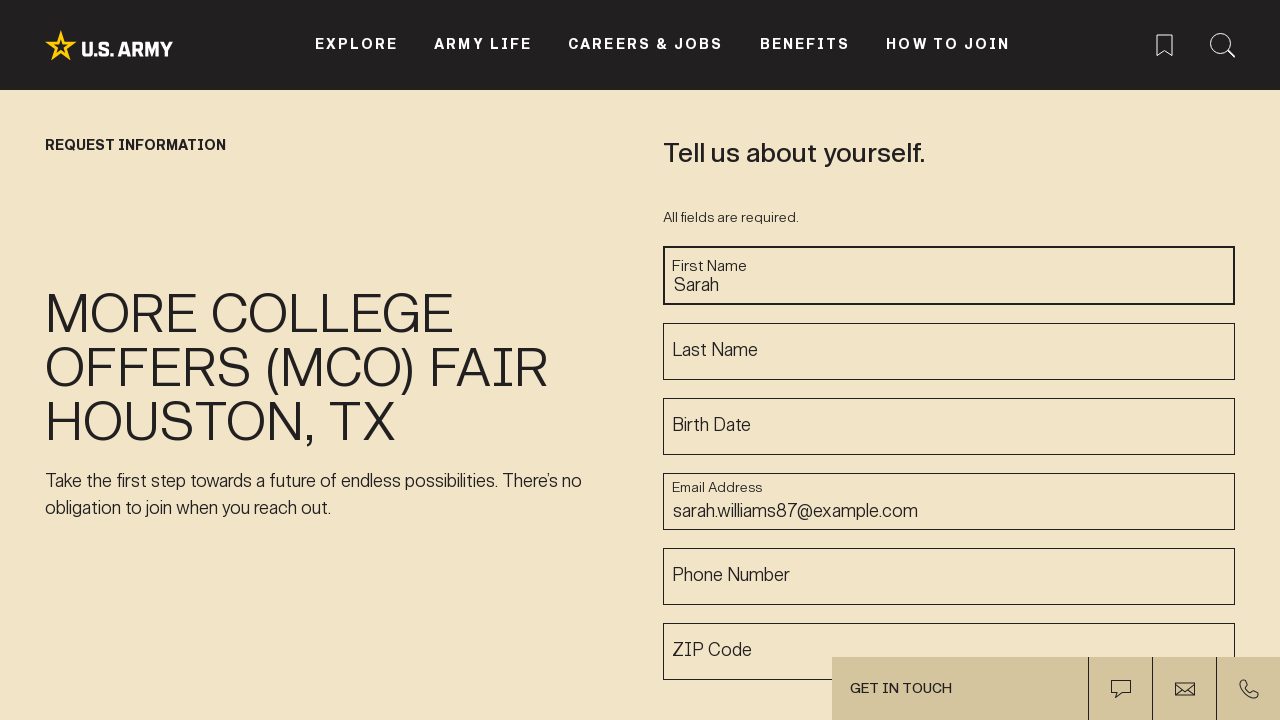

Filled last name field with 'Williams' on input[id*="last" i]
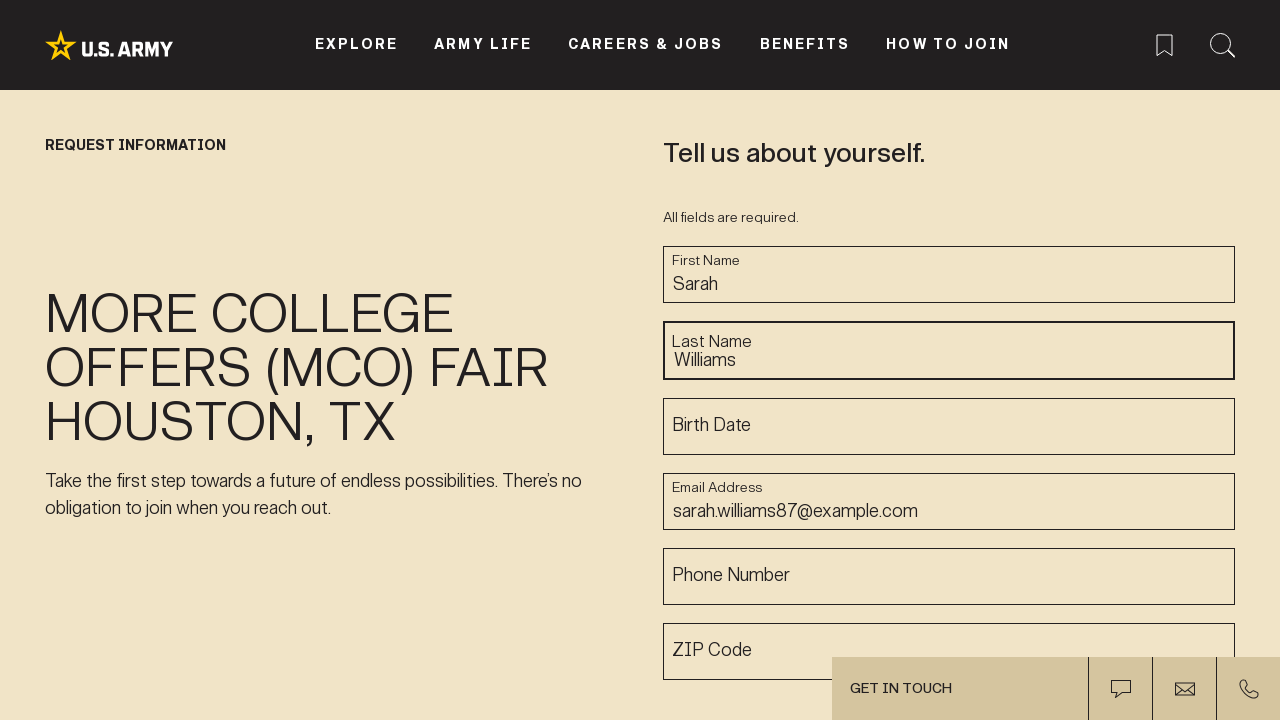

Filled phone number field with '5558923476' on input[id*="phone" i]
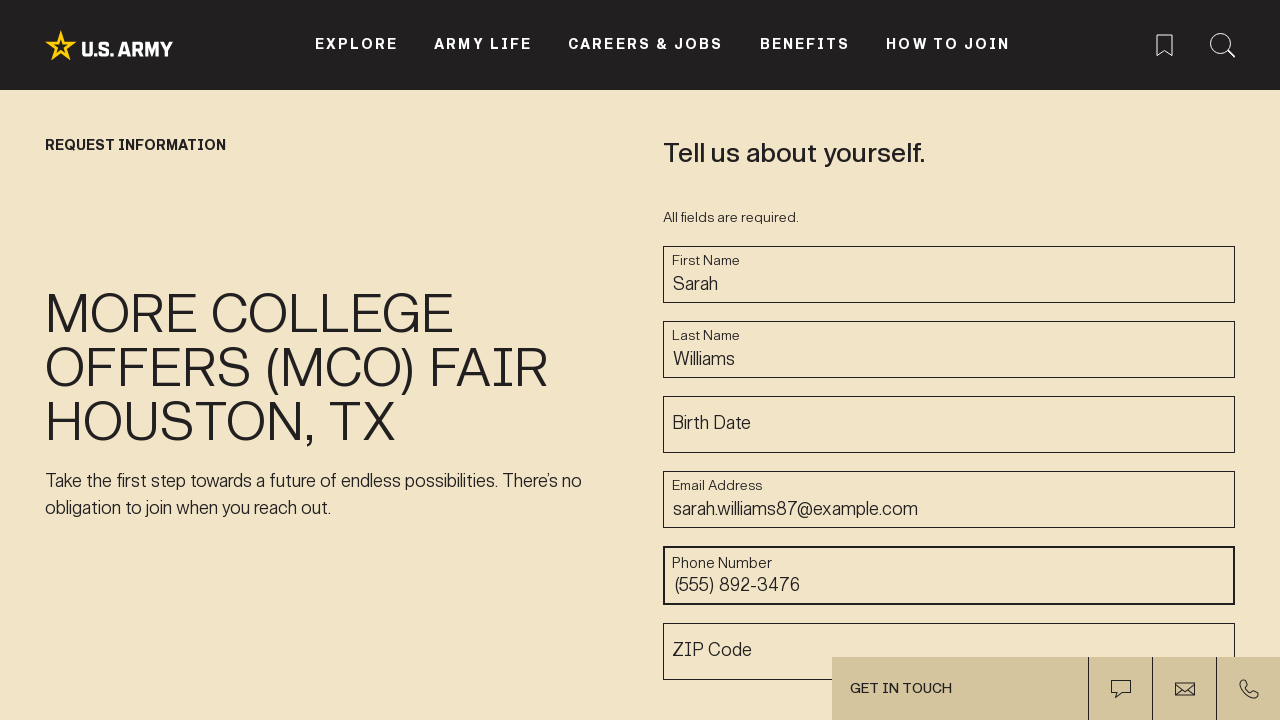

Filled date of birth field with '03/22/1998' on input[id*="dob" i]
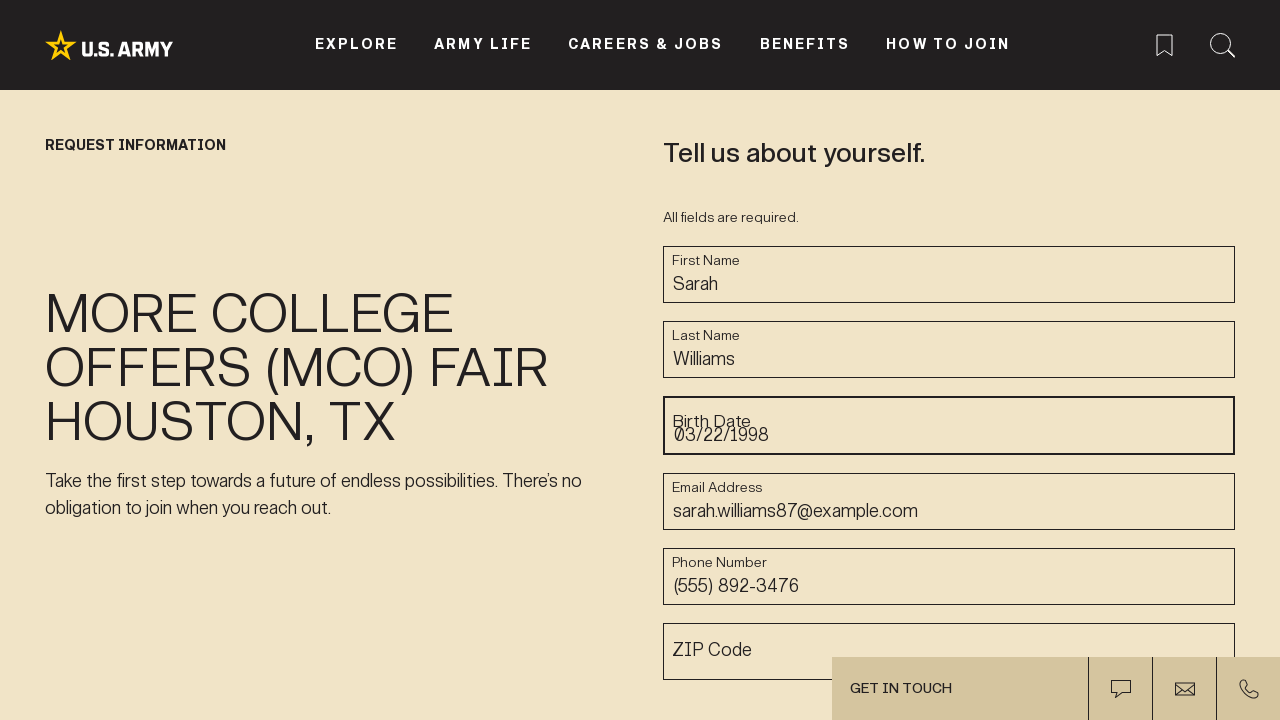

Filled ZIP code field with '78254' on input[id*="zip" i]
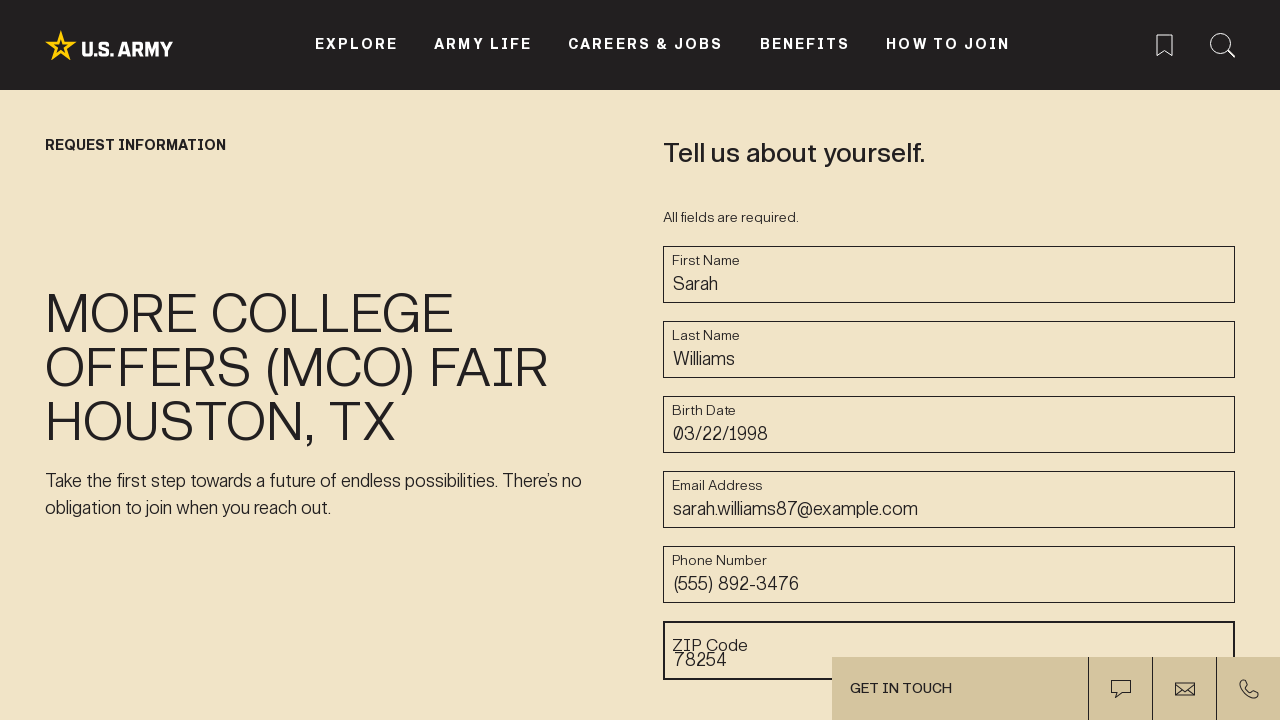

Checked consent checkboxes using JavaScript
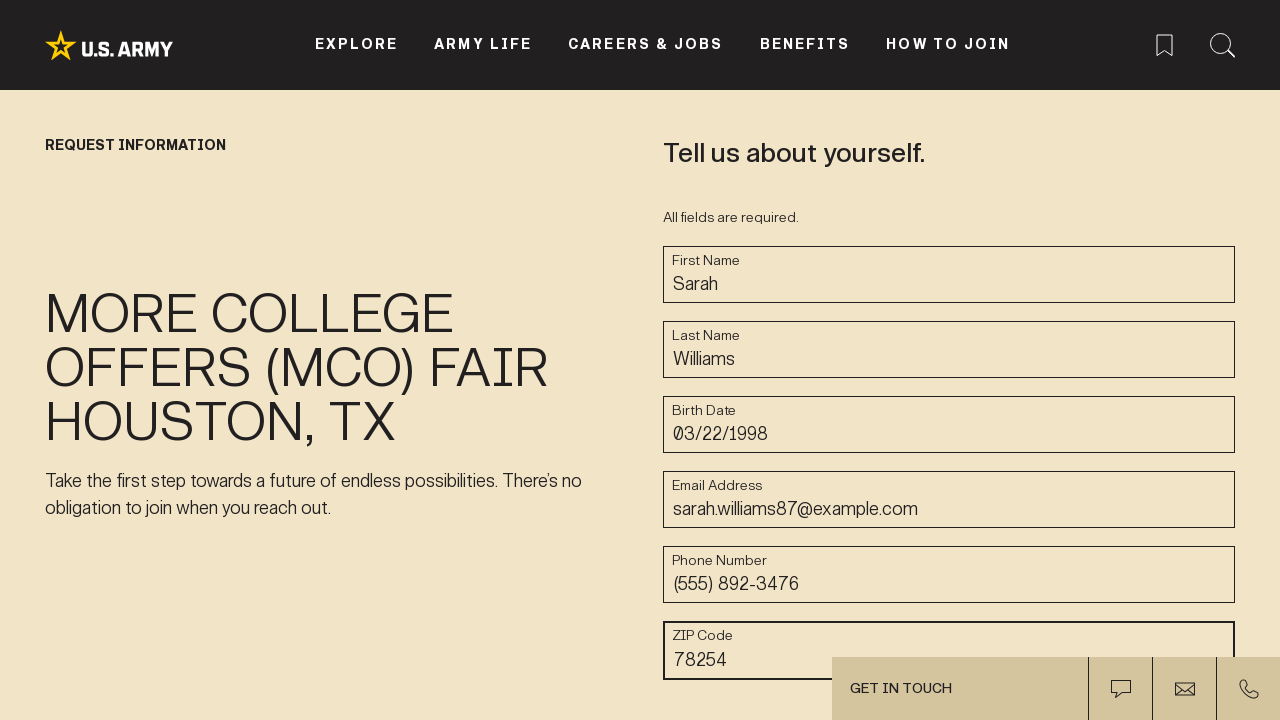

Verified submit button is present on the form
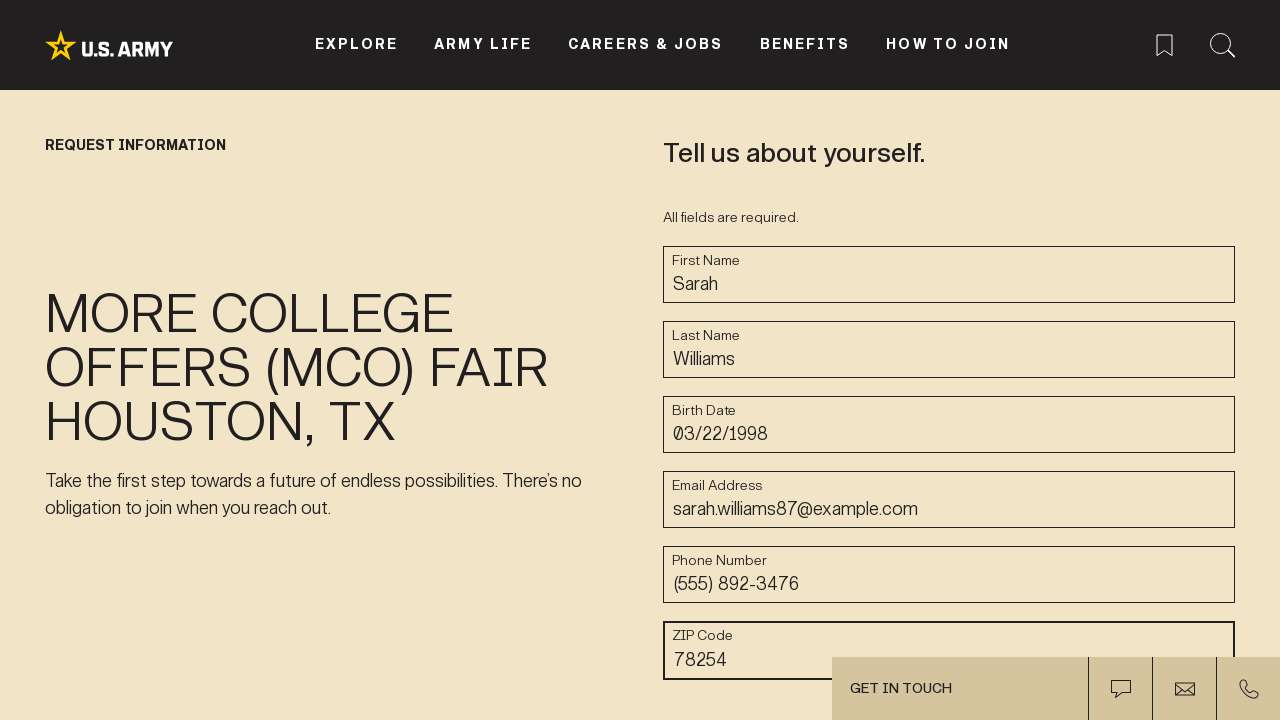

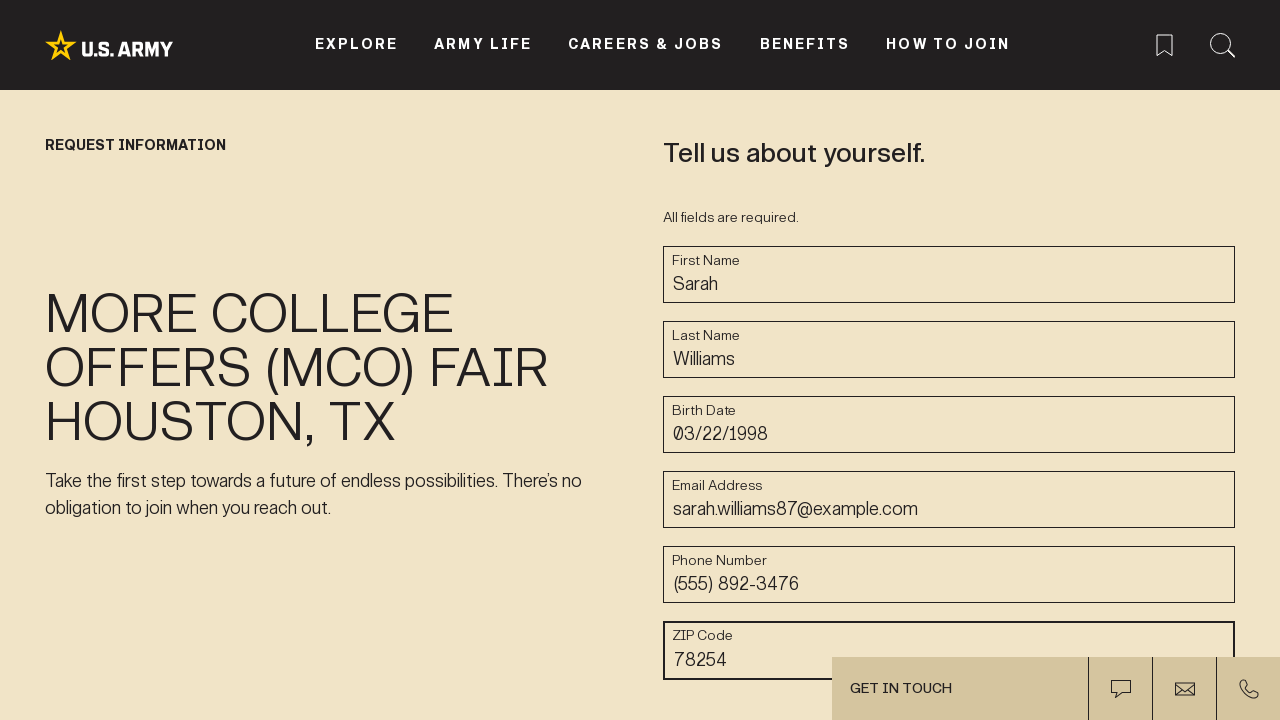